Automates playing the T-Rex dinosaur game by detecting obstacles and jumping or ducking based on their position and game speed

Starting URL: http://www.trex-game.skipser.com/

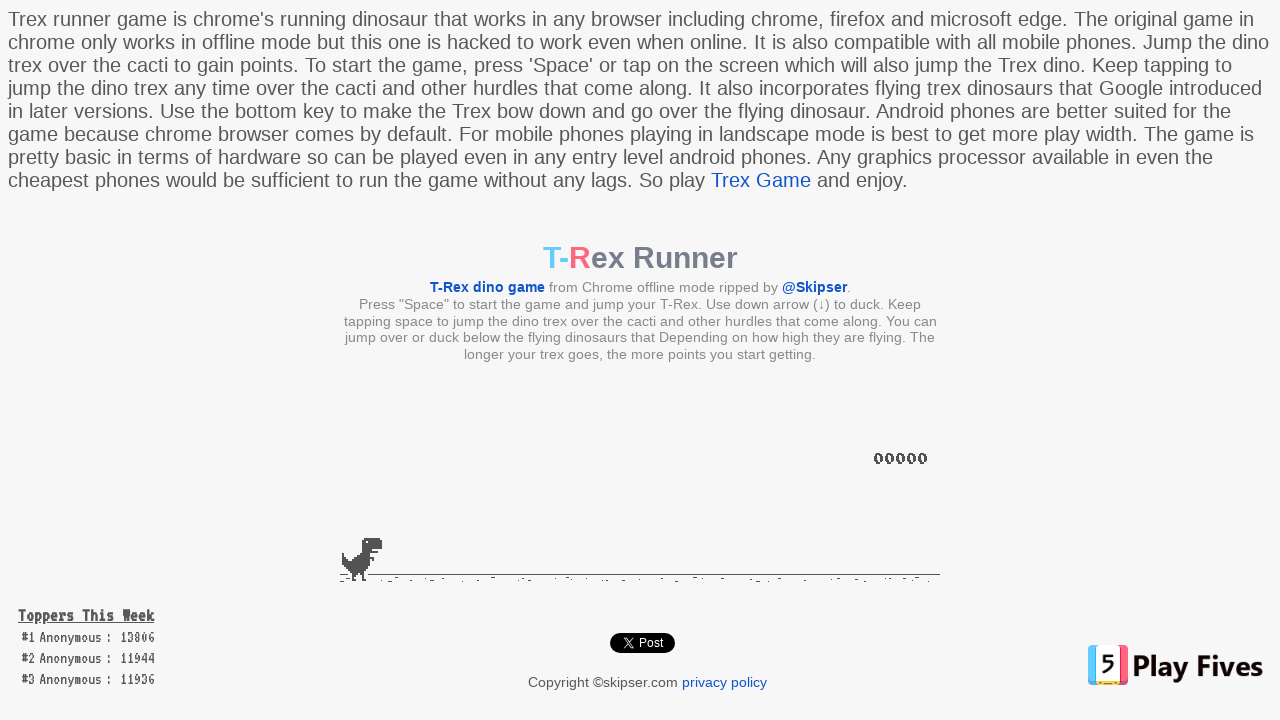

Started T-Rex game by pressing Space
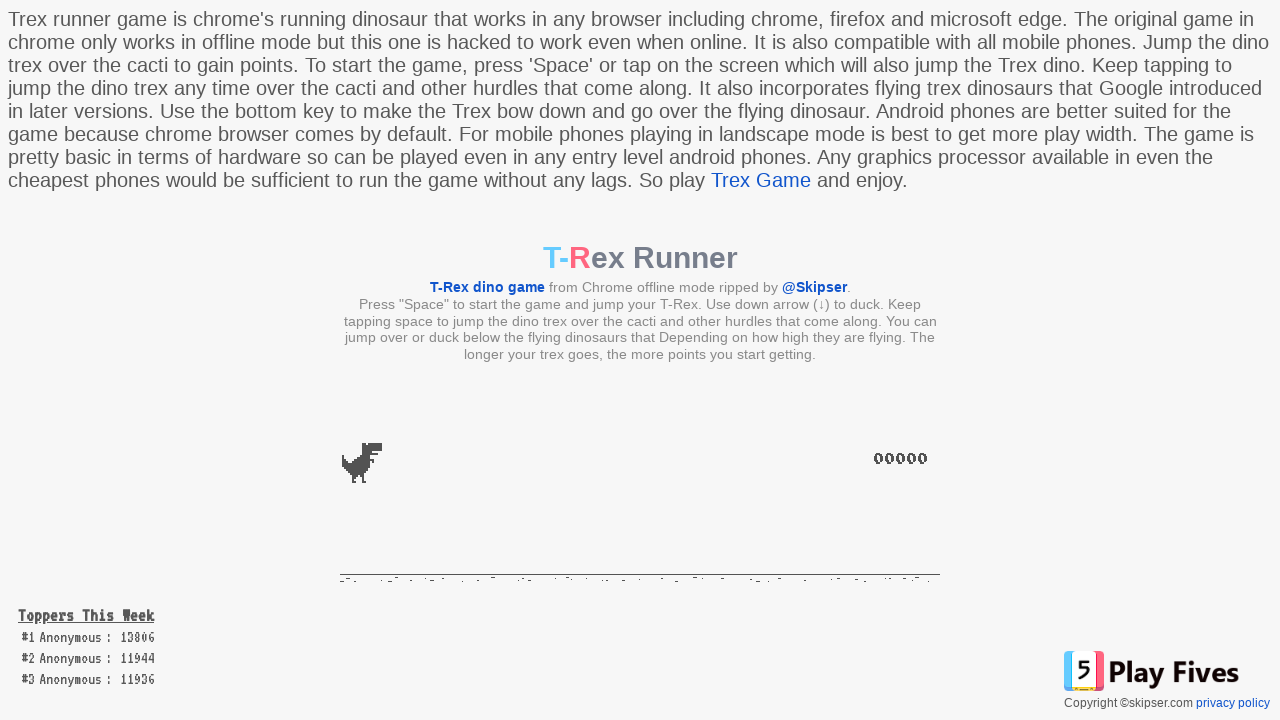

Retrieved closest obstacle information
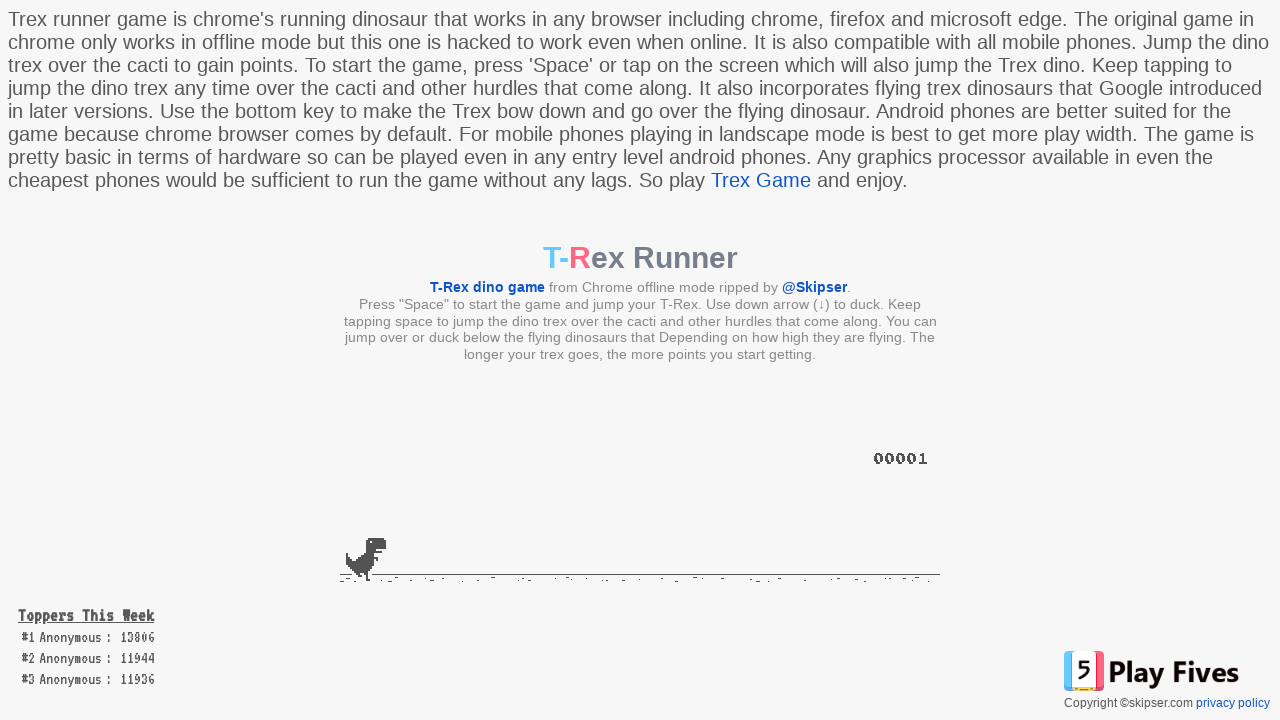

Waited 100ms for game to progress
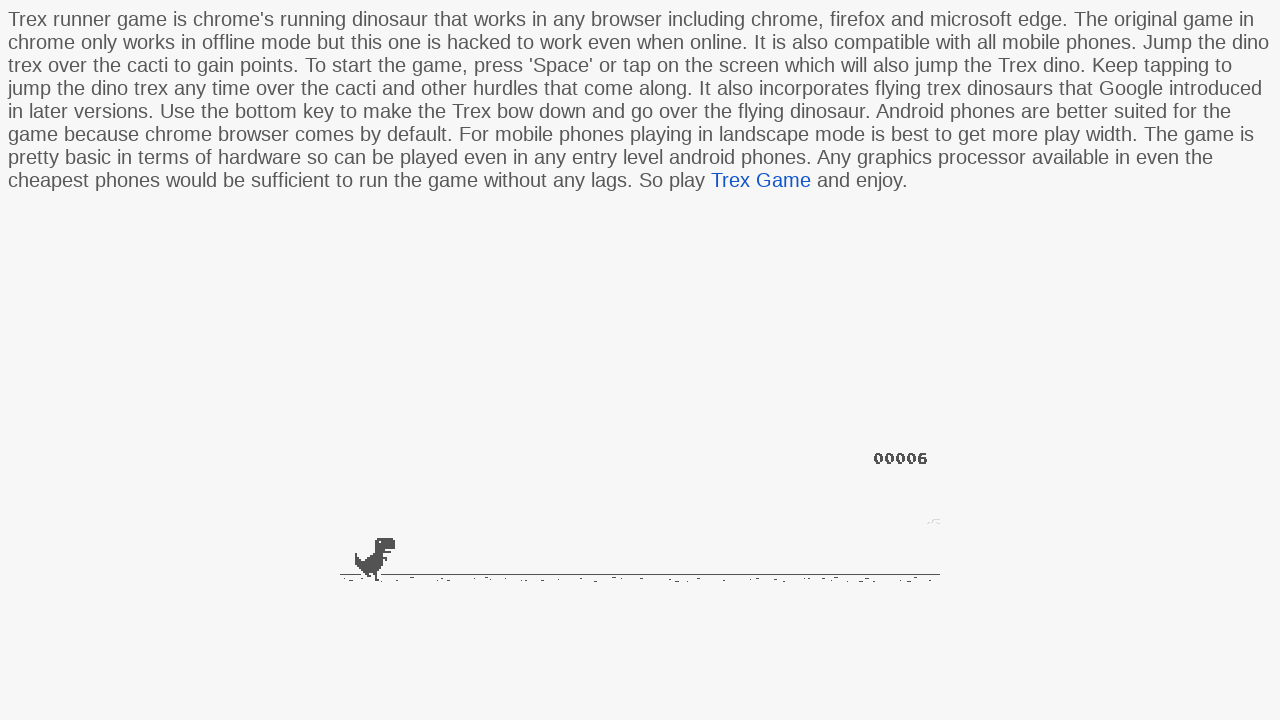

Retrieved closest obstacle information
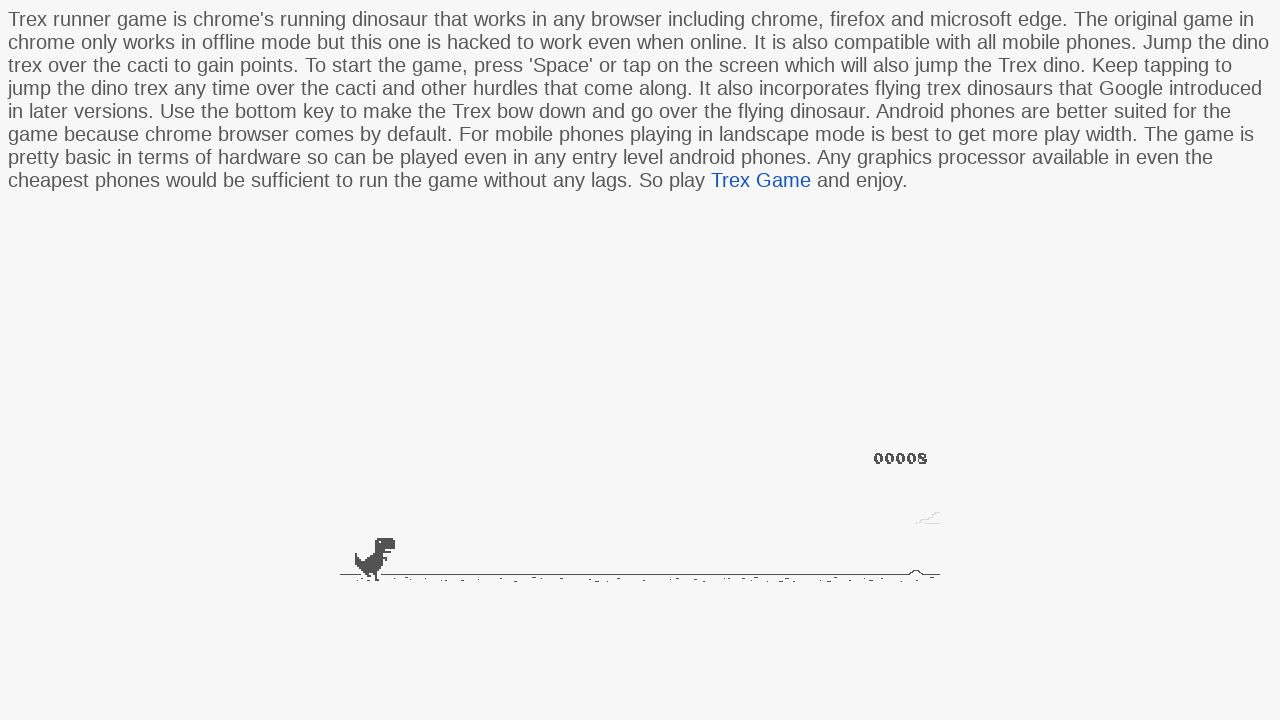

Waited 100ms for game to progress
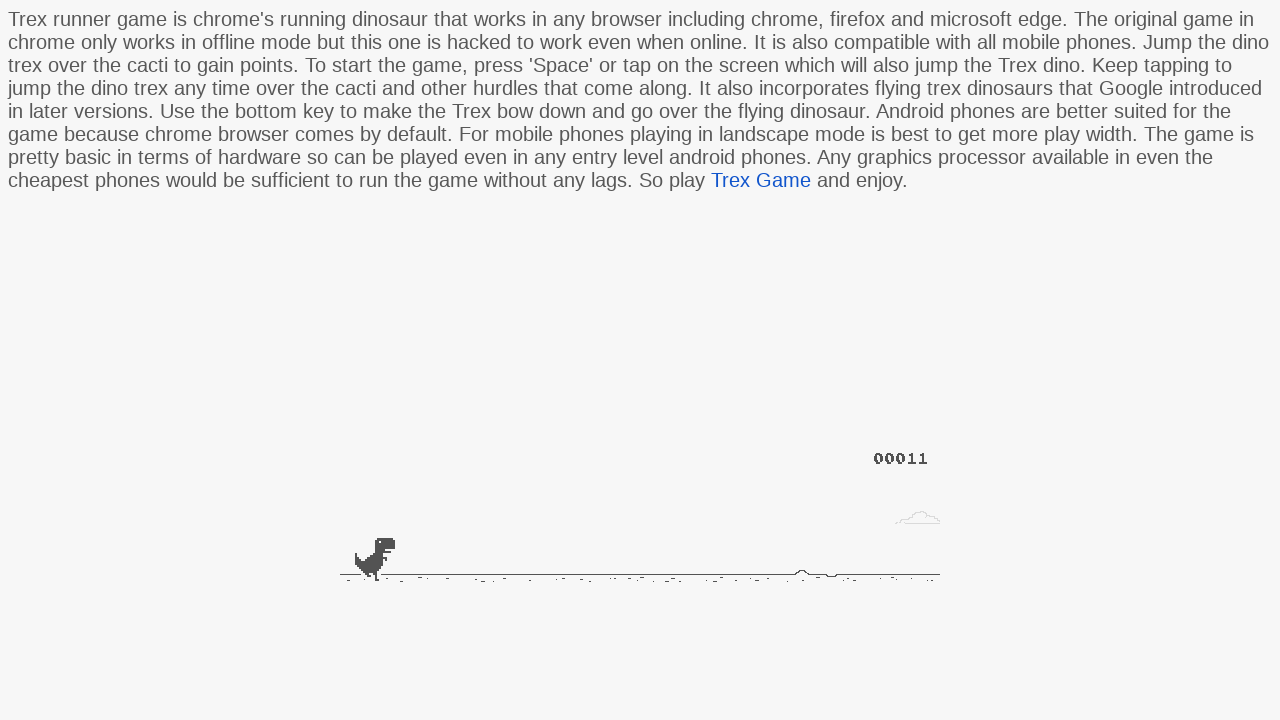

Retrieved closest obstacle information
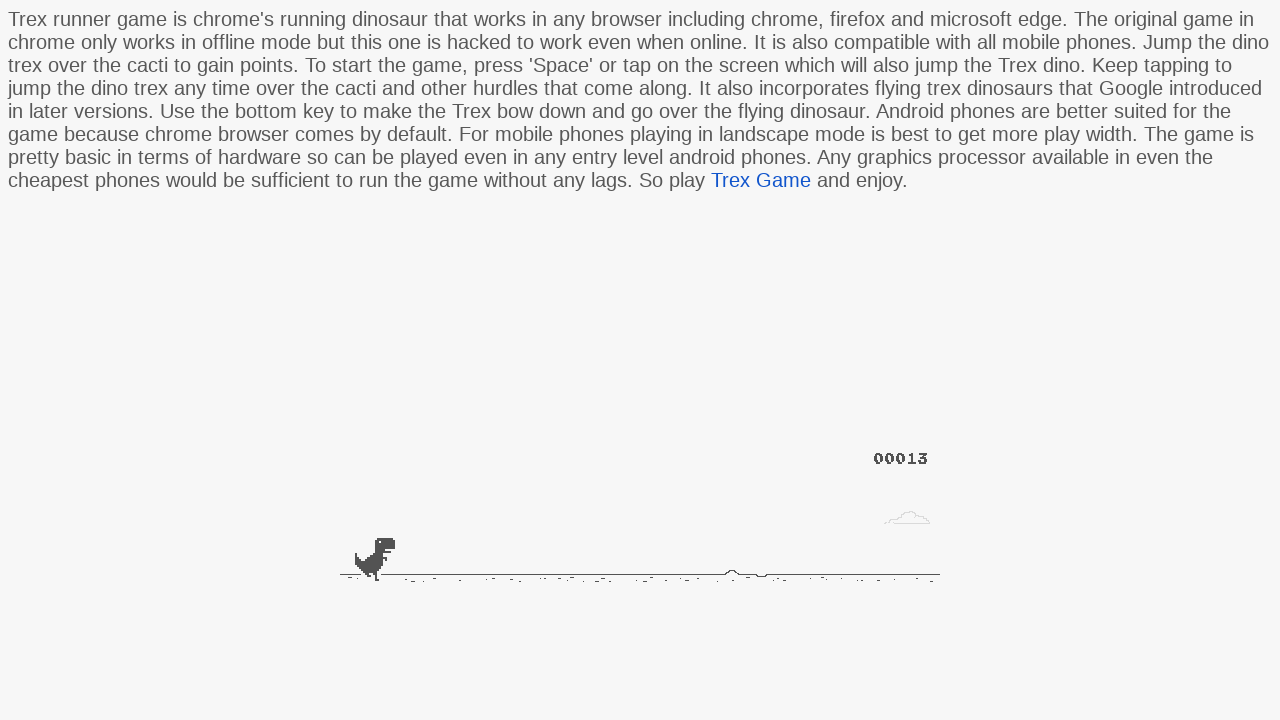

Waited 100ms for game to progress
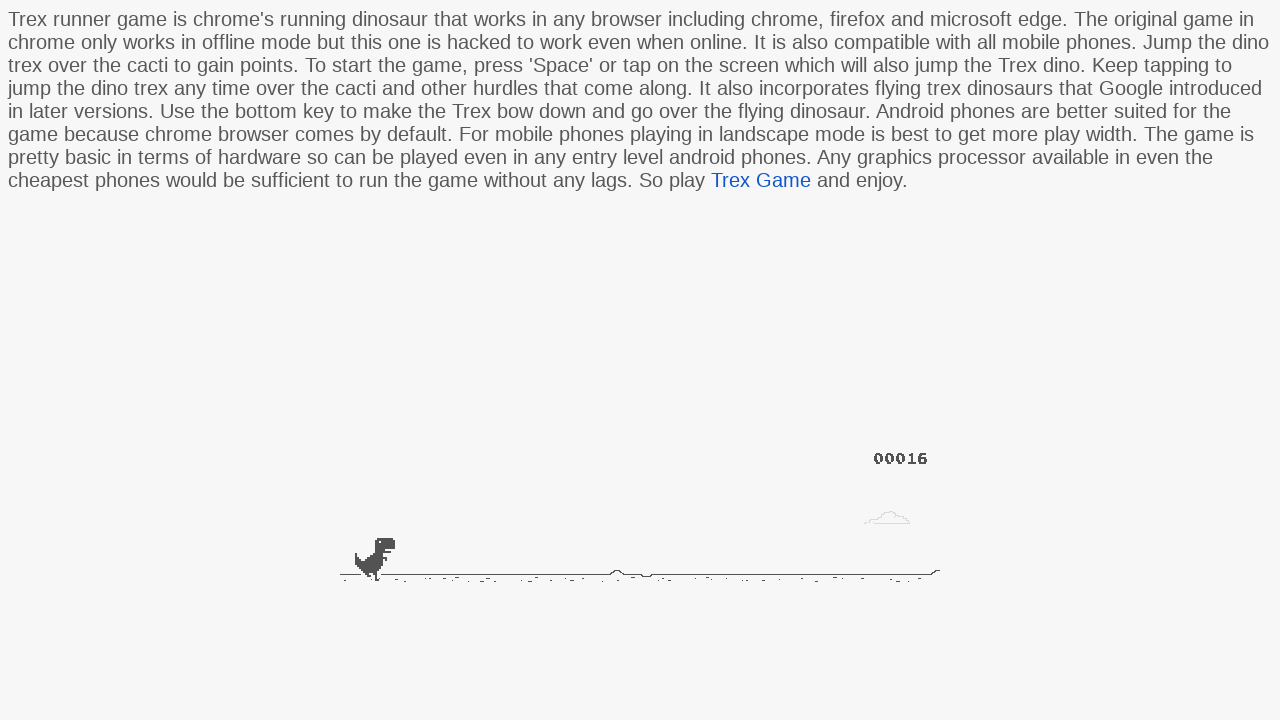

Retrieved closest obstacle information
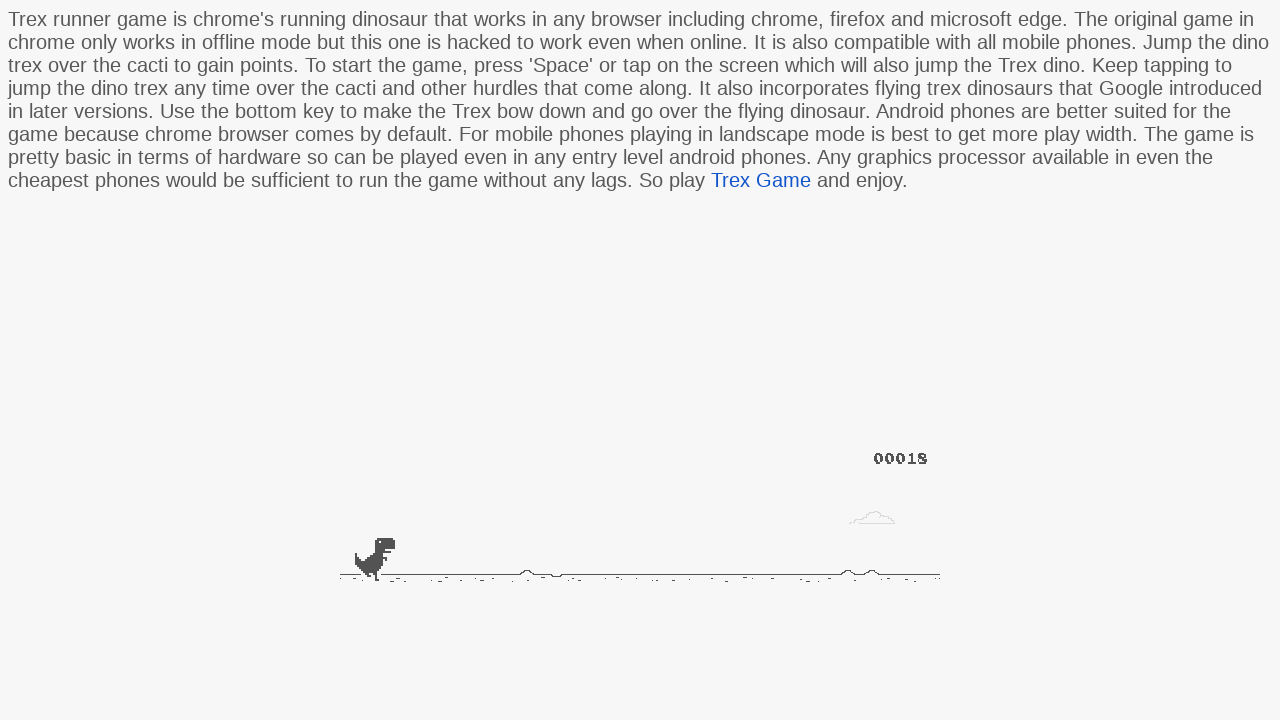

Waited 100ms for game to progress
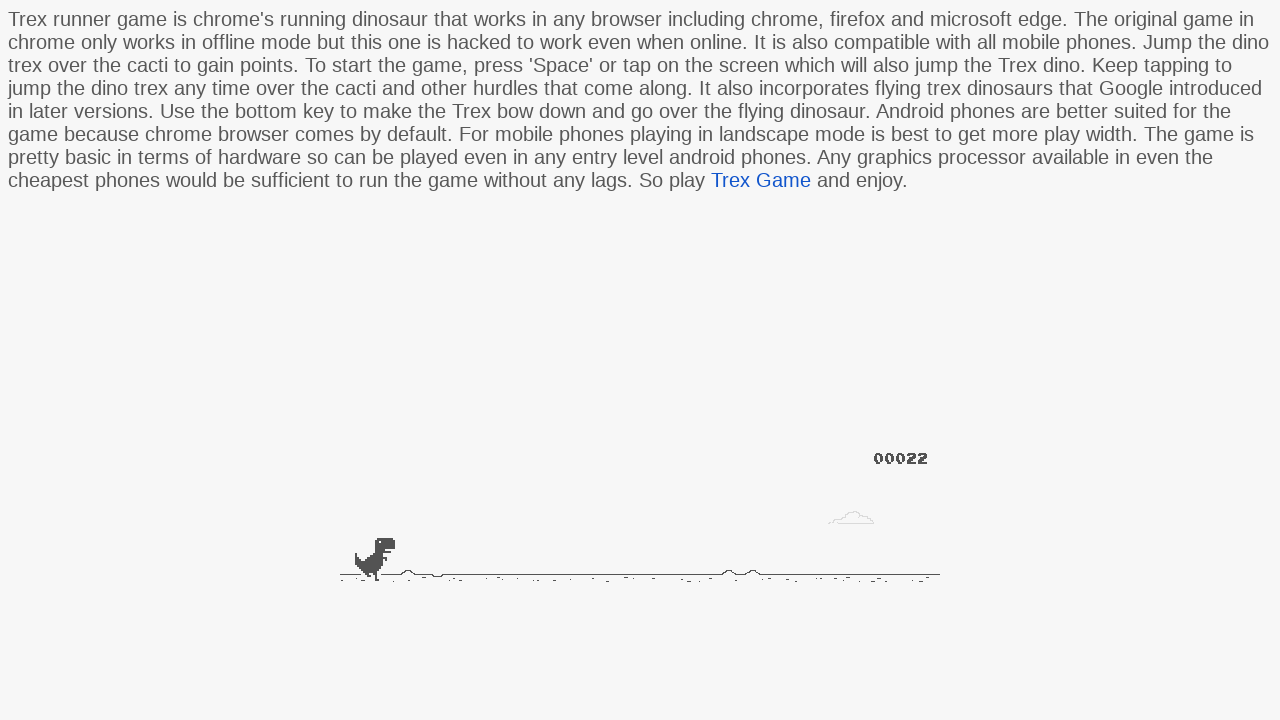

Retrieved closest obstacle information
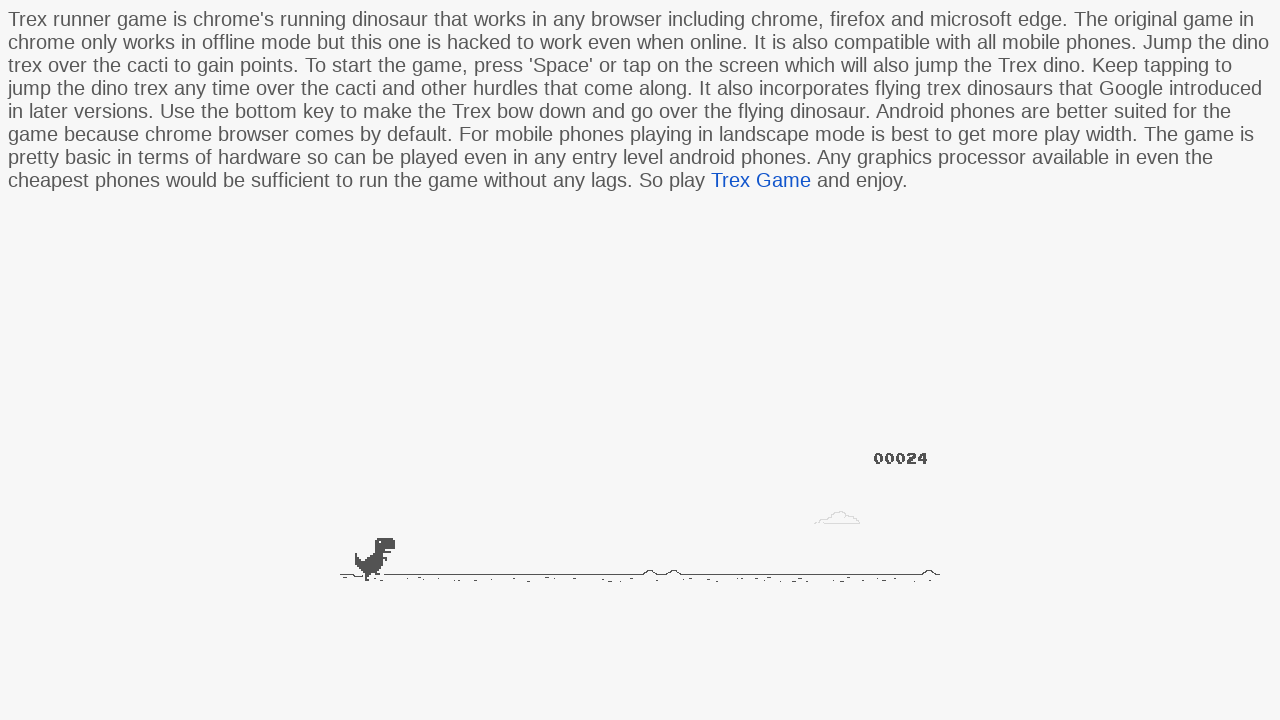

Waited 100ms for game to progress
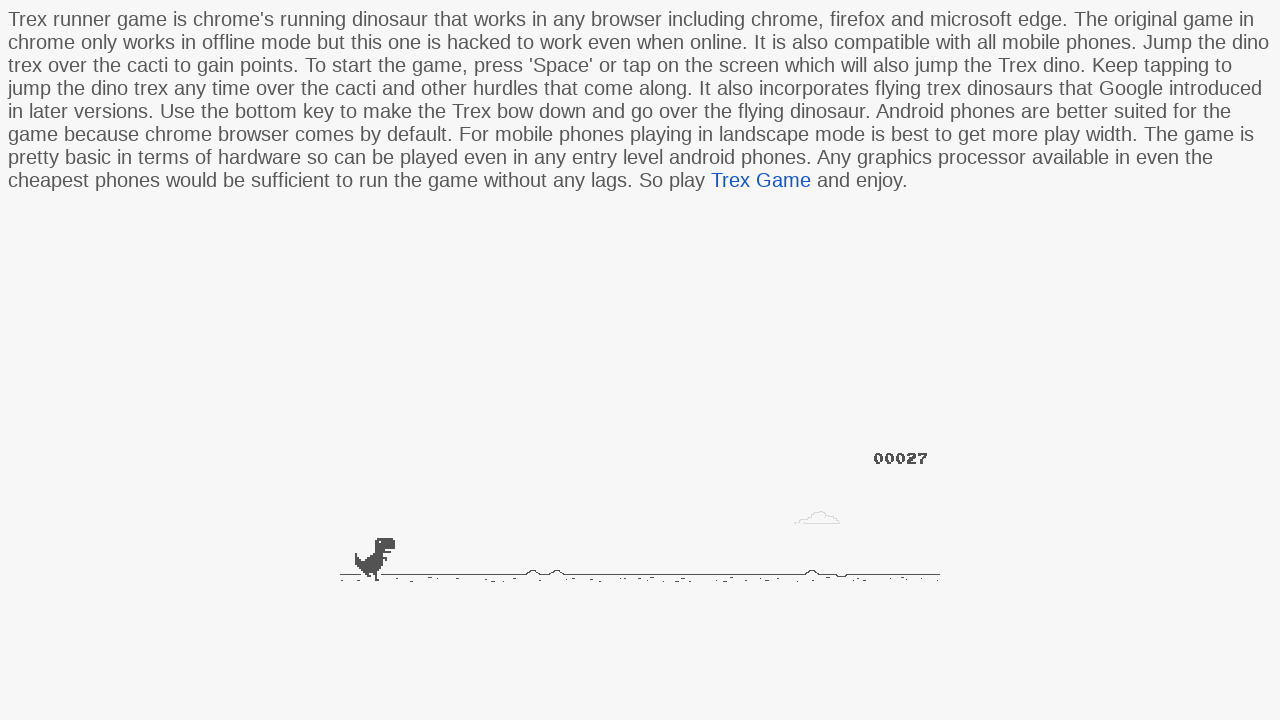

Retrieved closest obstacle information
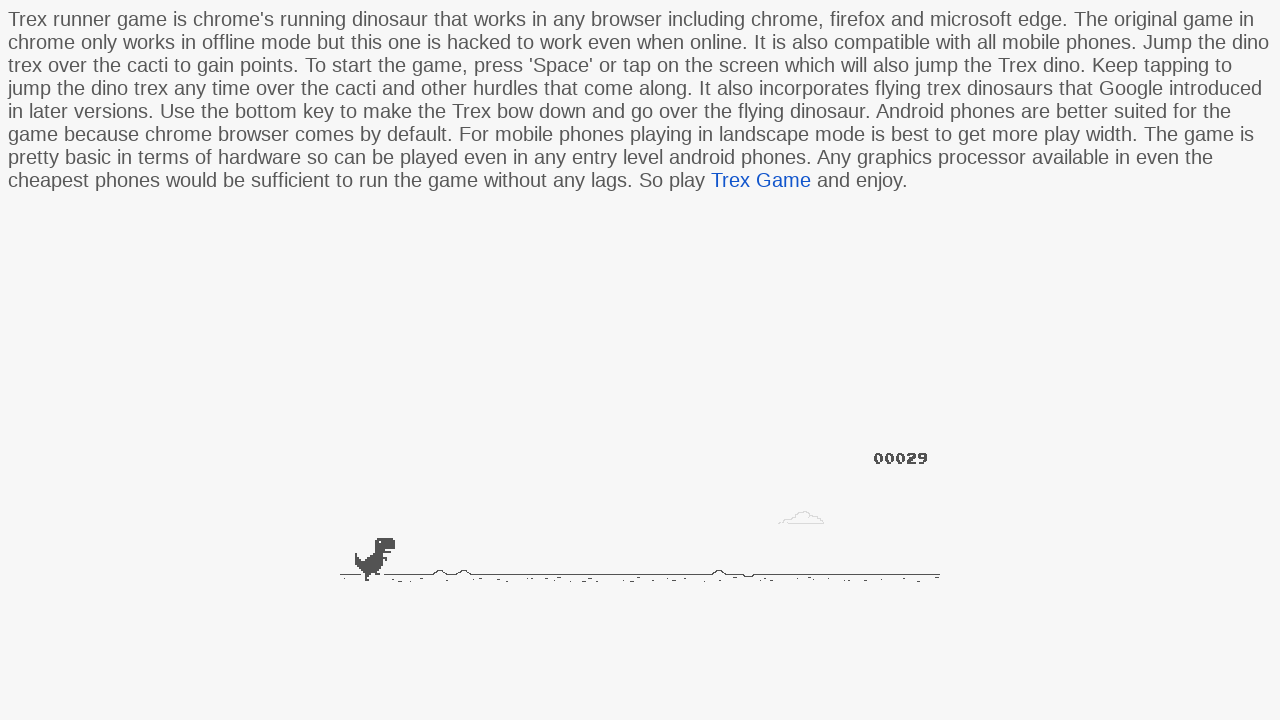

Waited 100ms for game to progress
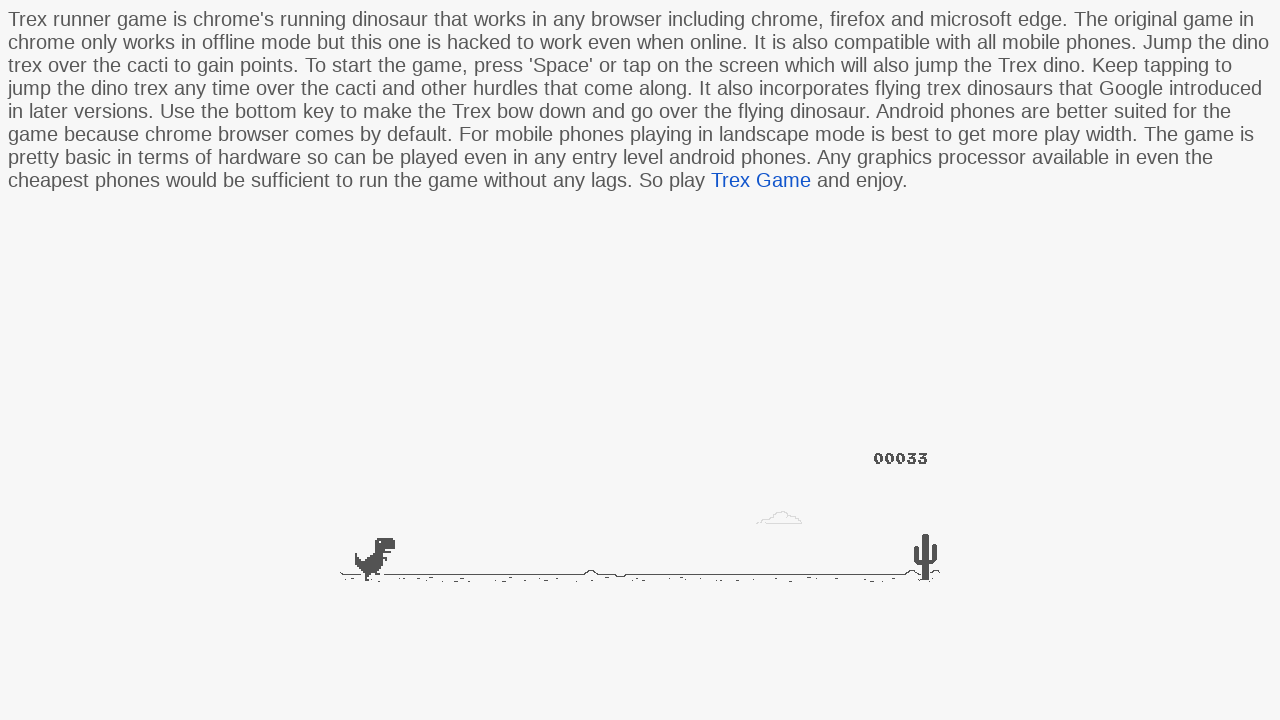

Retrieved closest obstacle information
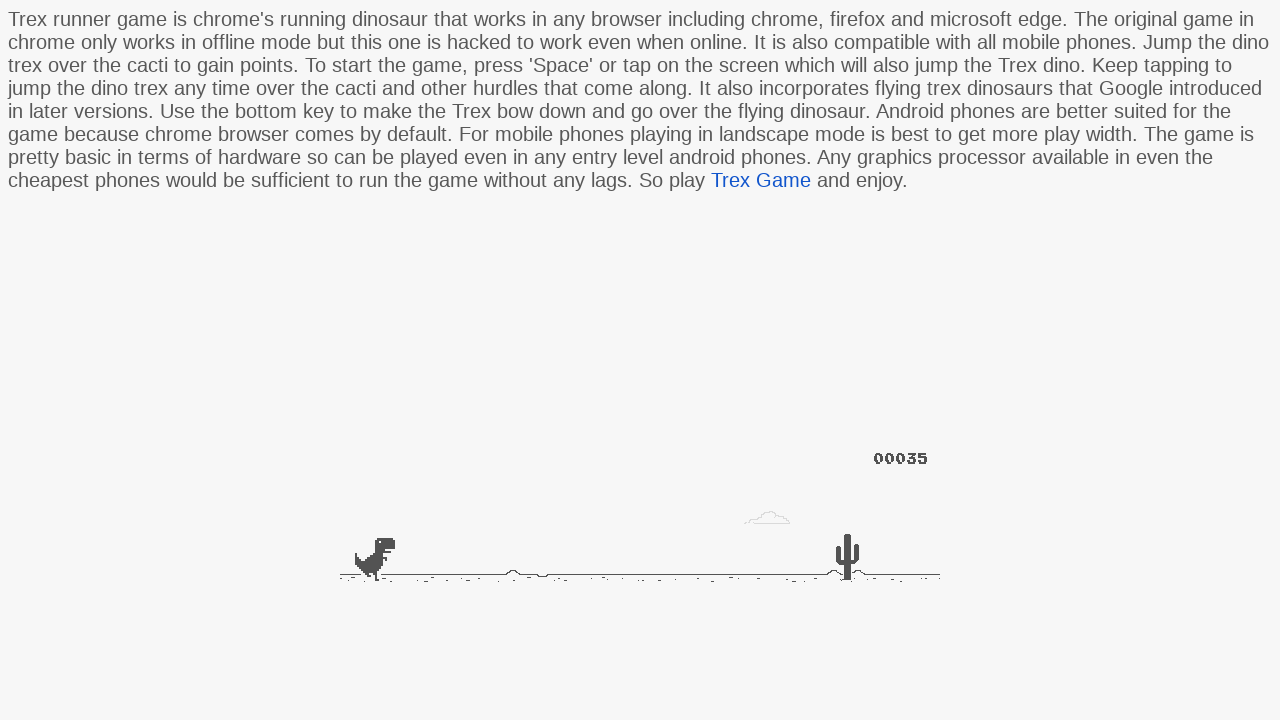

Retrieved current game speed: 6.2350000000000785
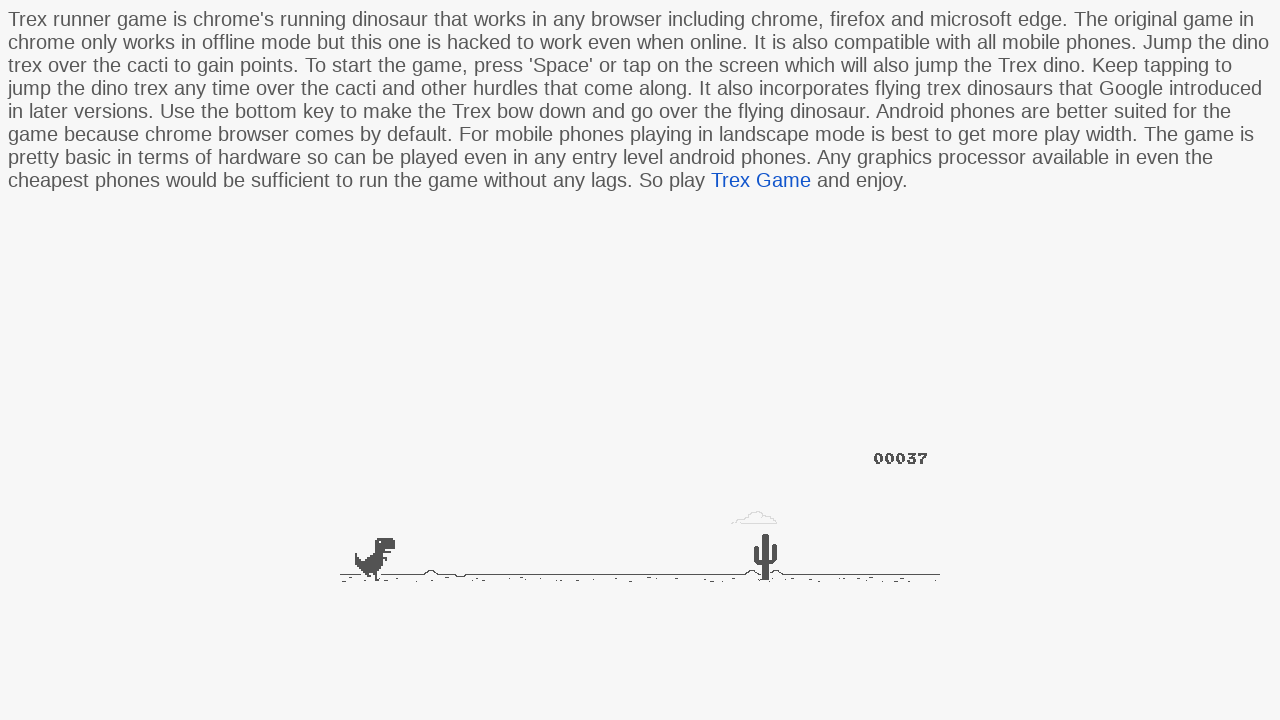

Waited 100ms for game to progress
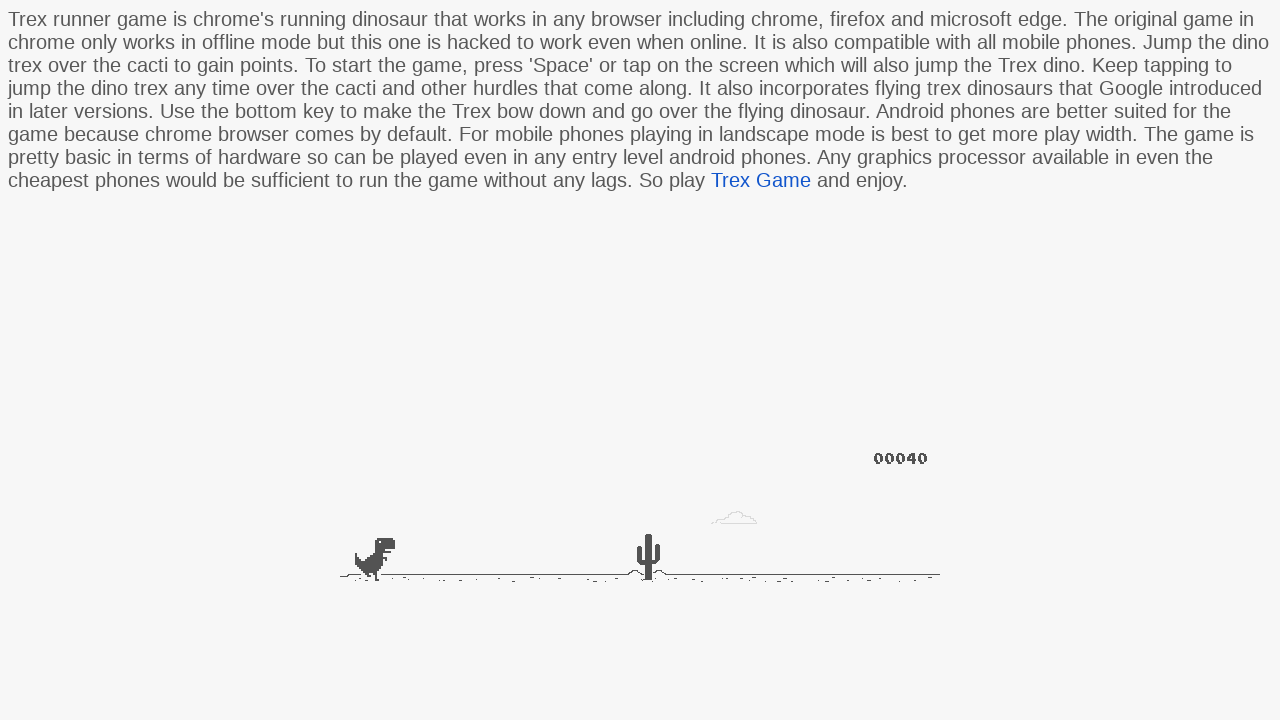

Retrieved closest obstacle information
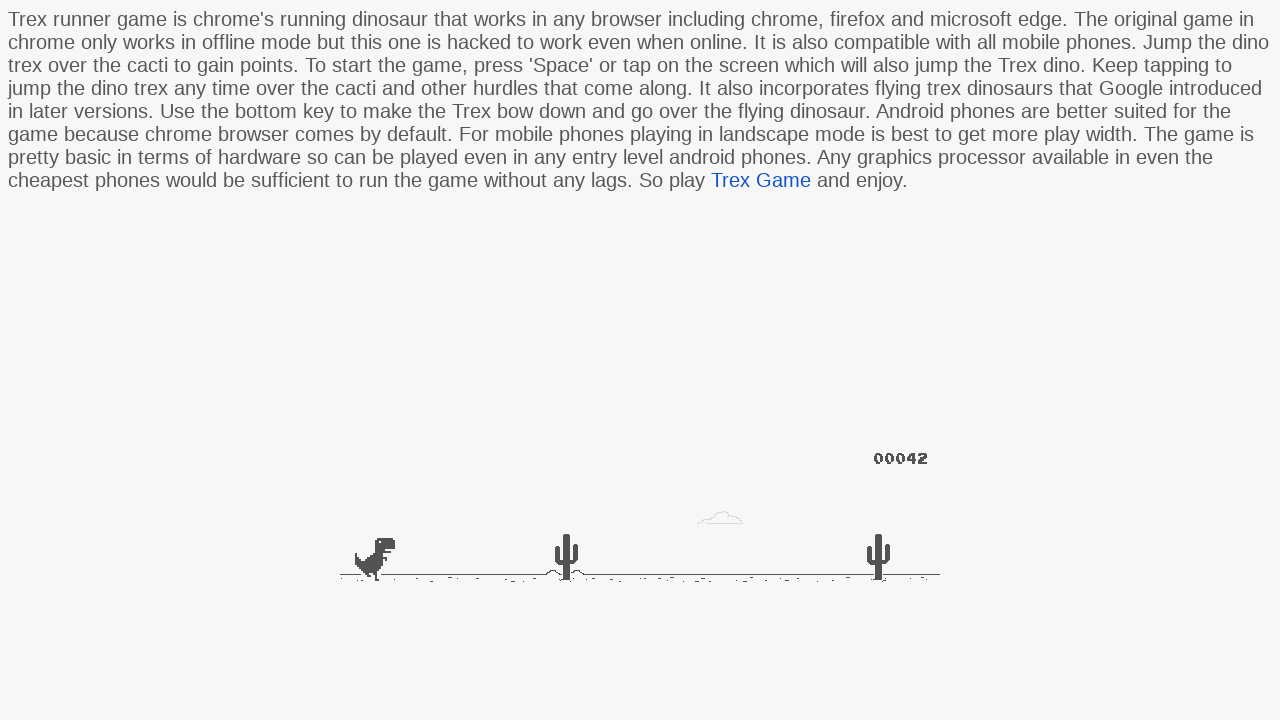

Retrieved current game speed: 6.2830000000000945
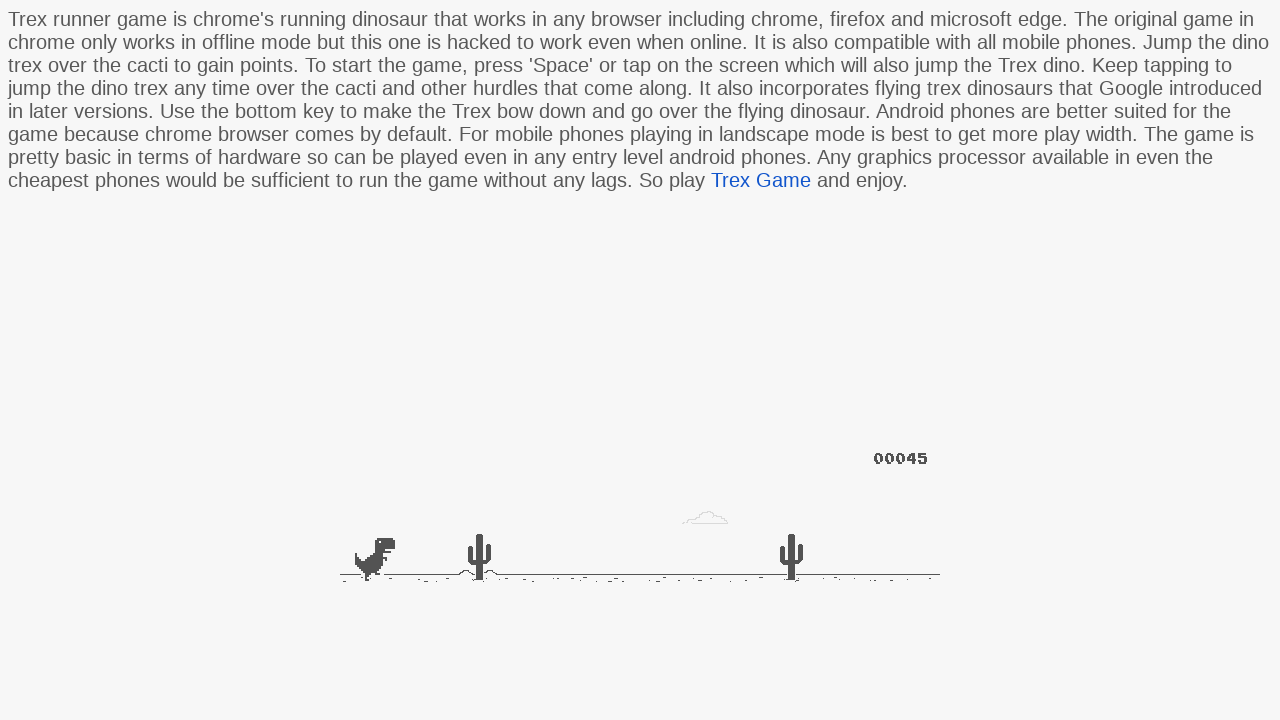

Waited 100ms for game to progress
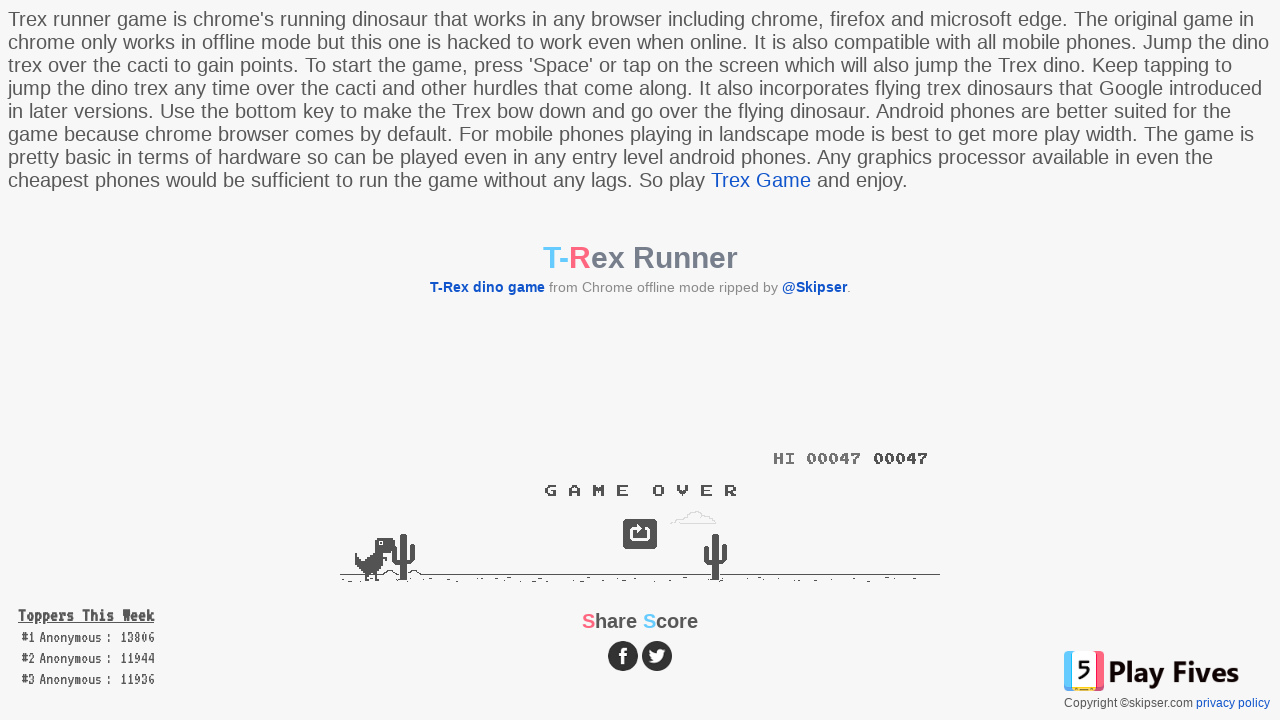

Retrieved closest obstacle information
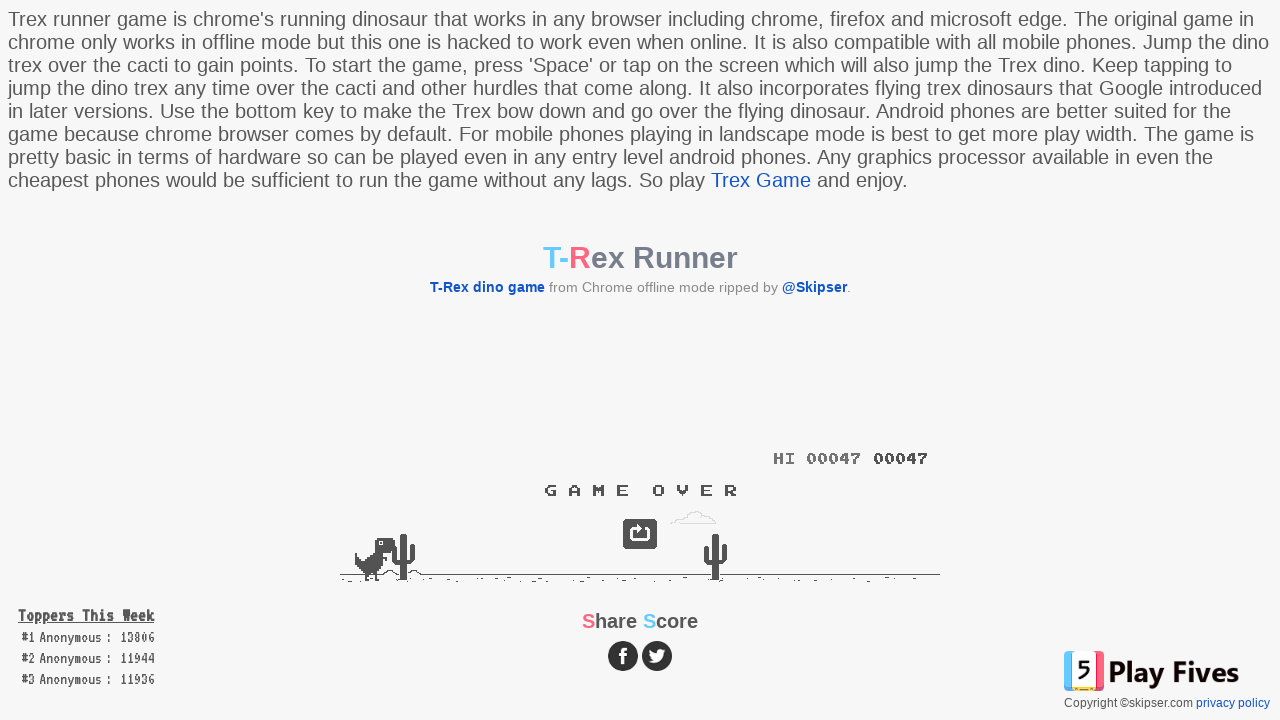

Retrieved current game speed: 6.3000000000001
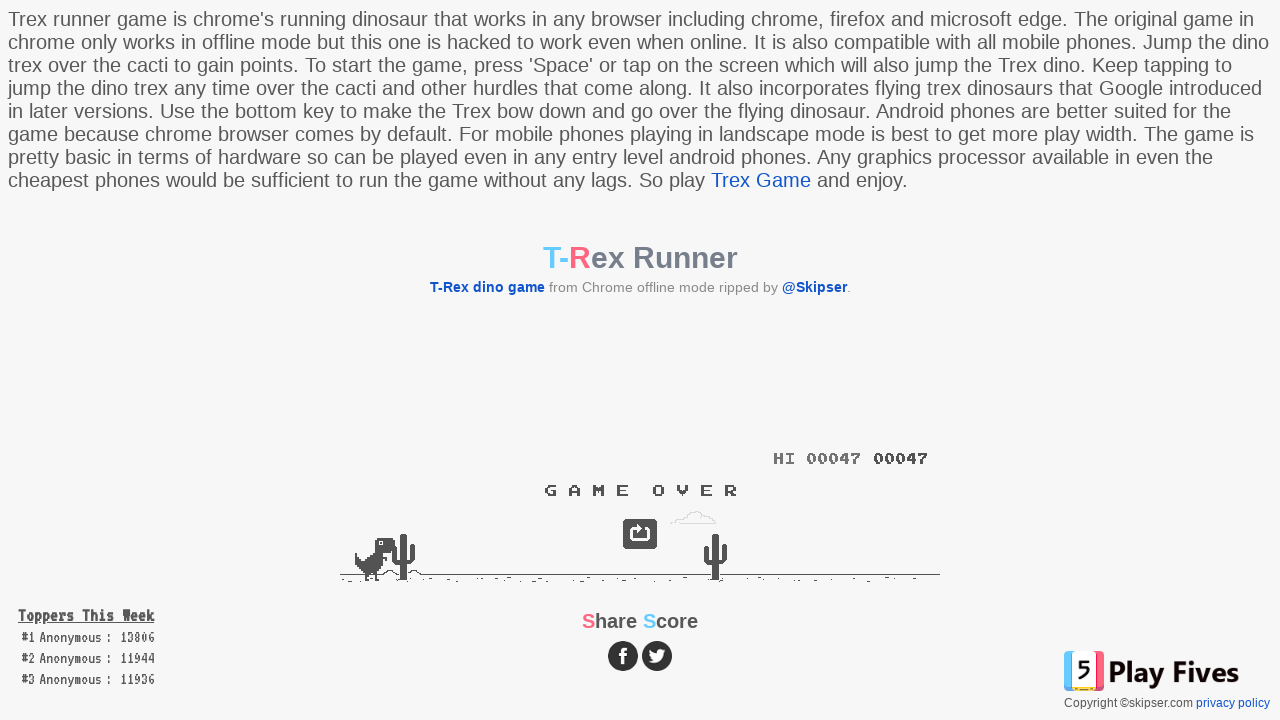

Jumped over obstacle at x=51 (low speed mode)
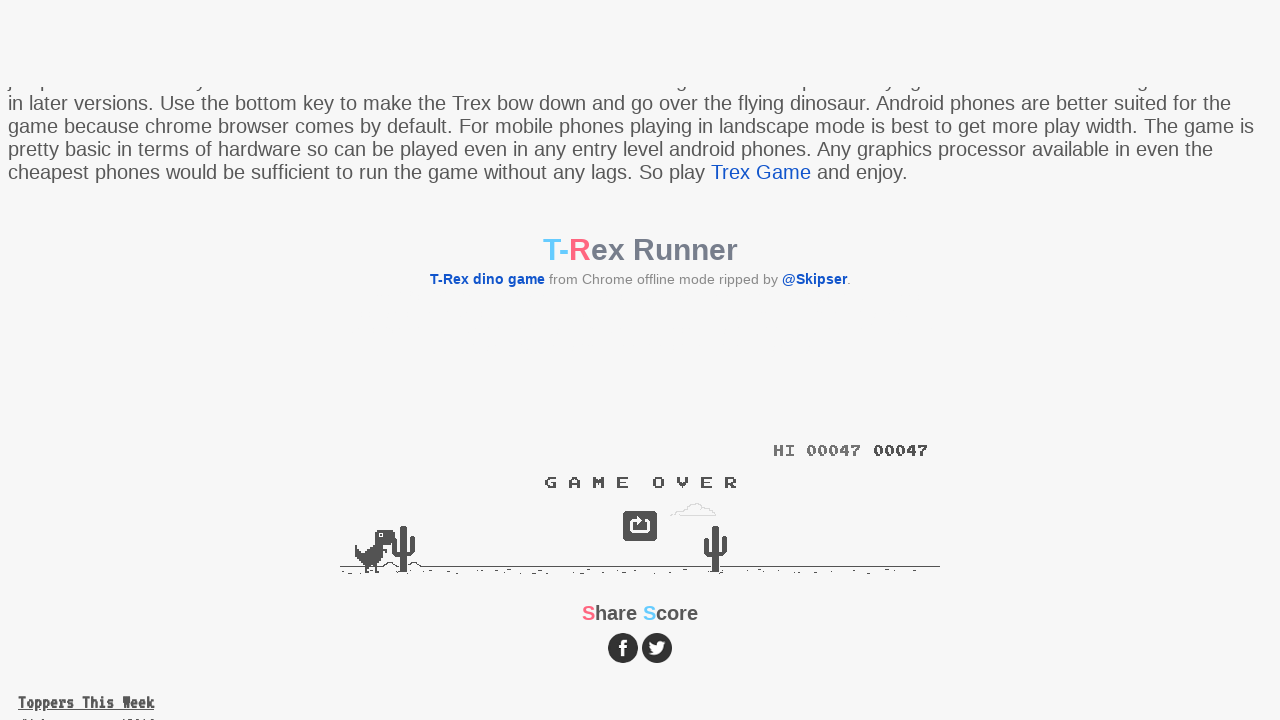

Waited 100ms for game to progress
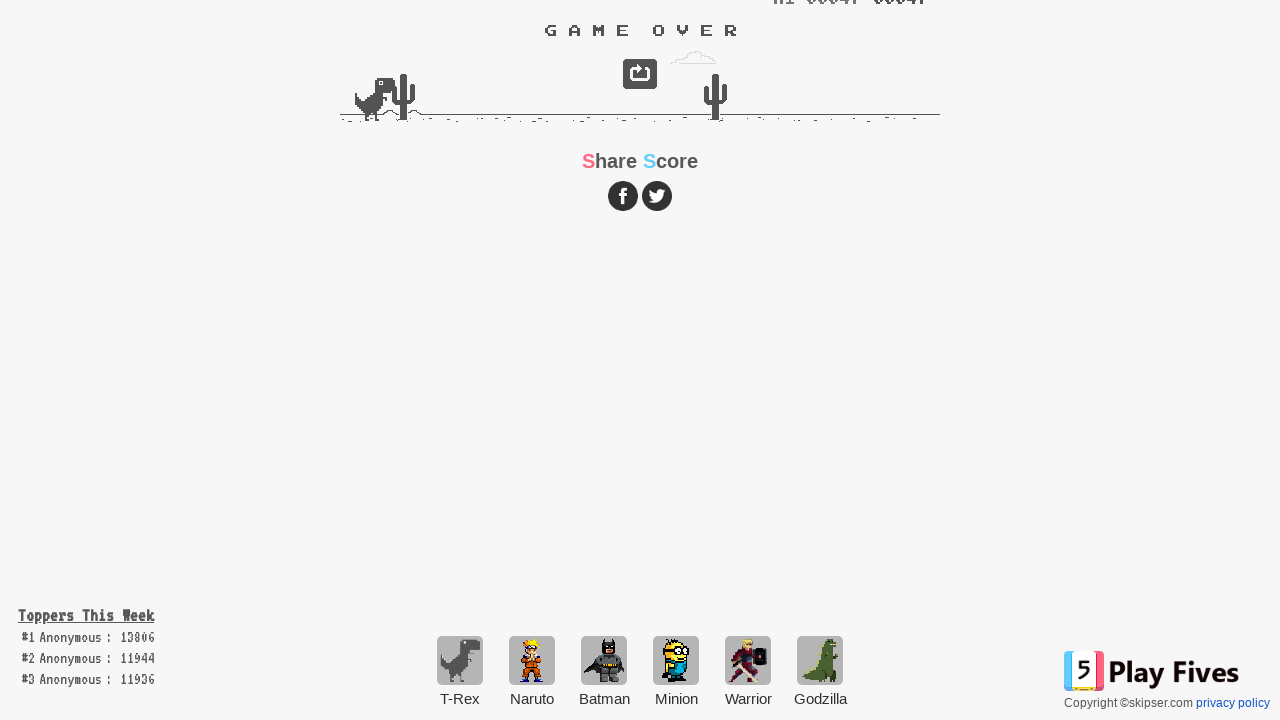

Retrieved closest obstacle information
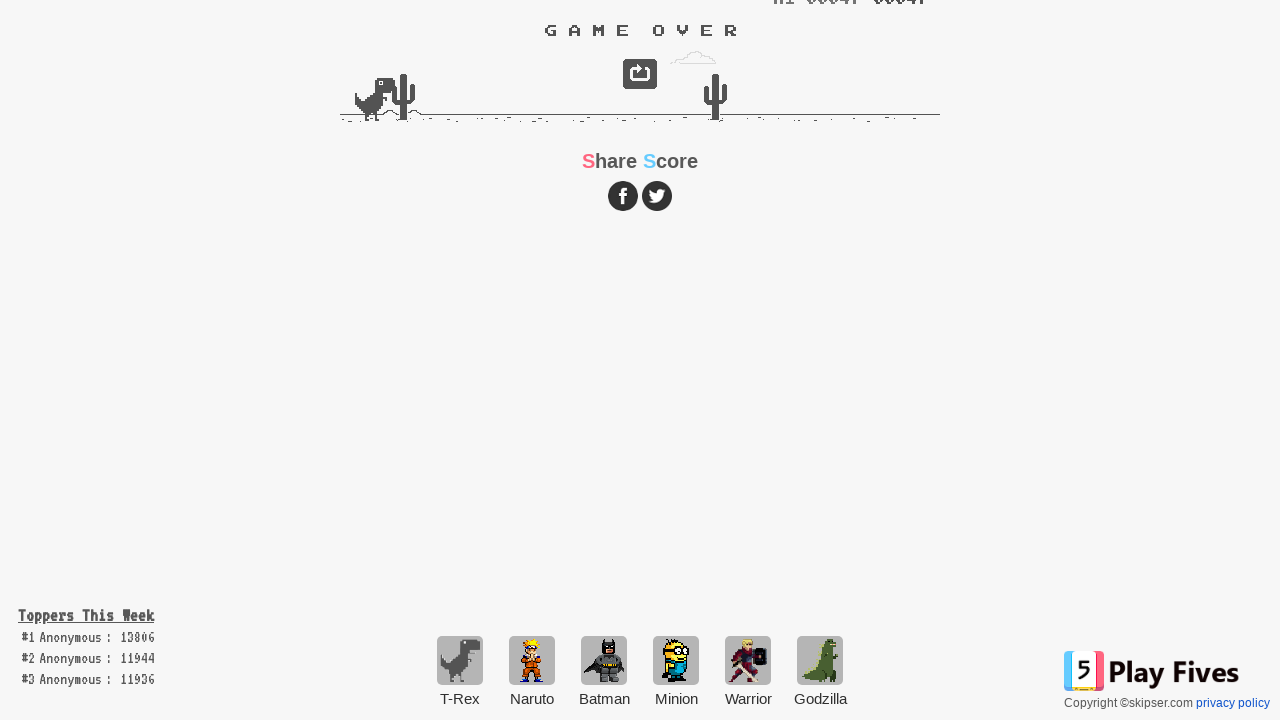

Retrieved current game speed: 6.3000000000001
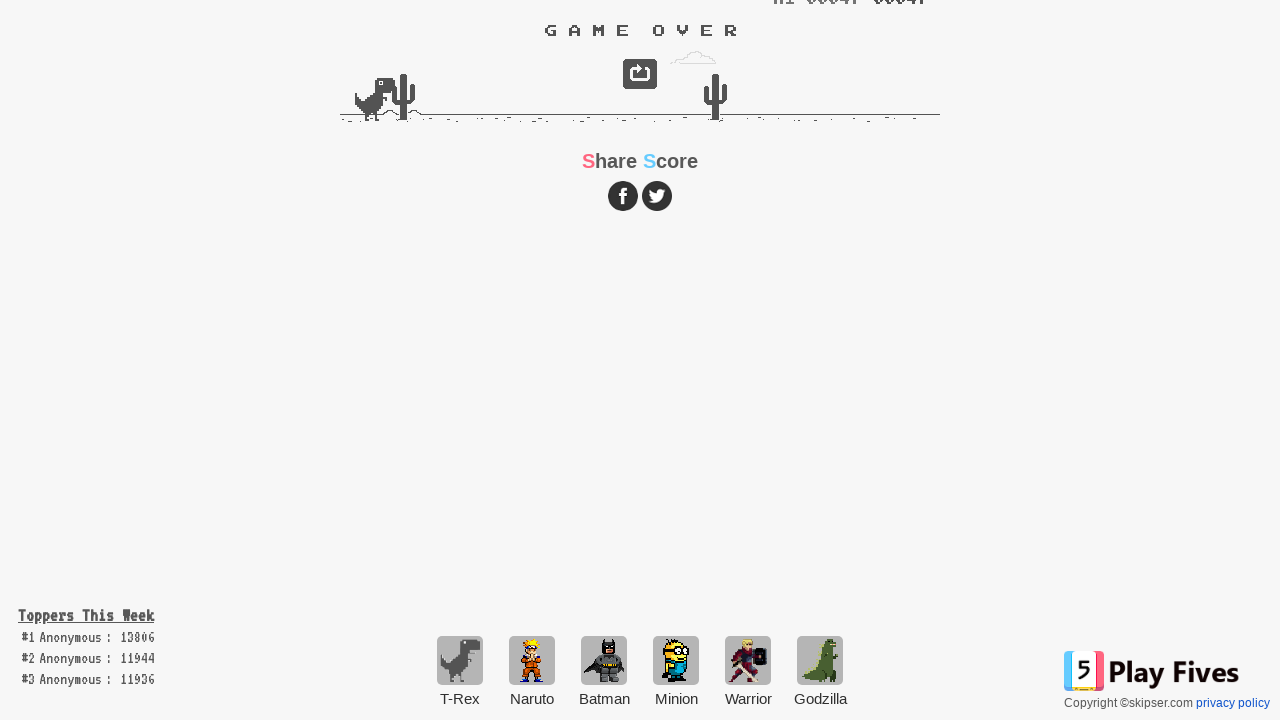

Jumped over obstacle at x=51 (low speed mode)
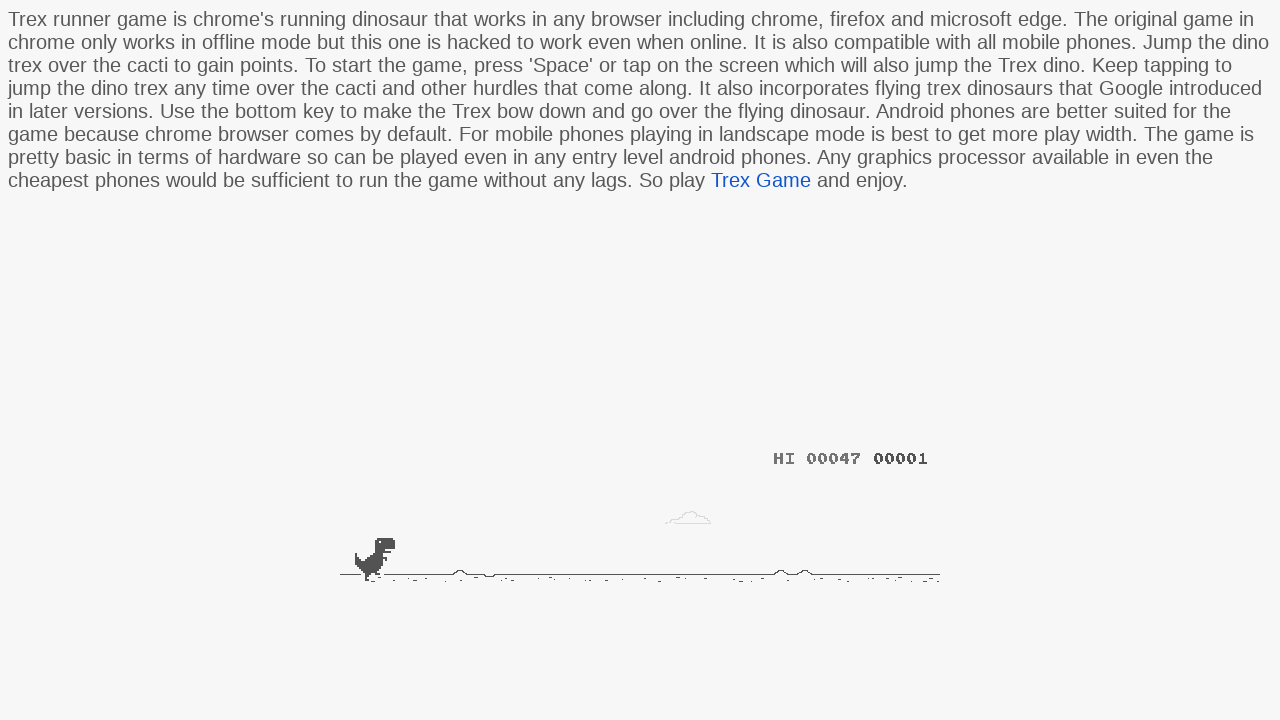

Waited 100ms for game to progress
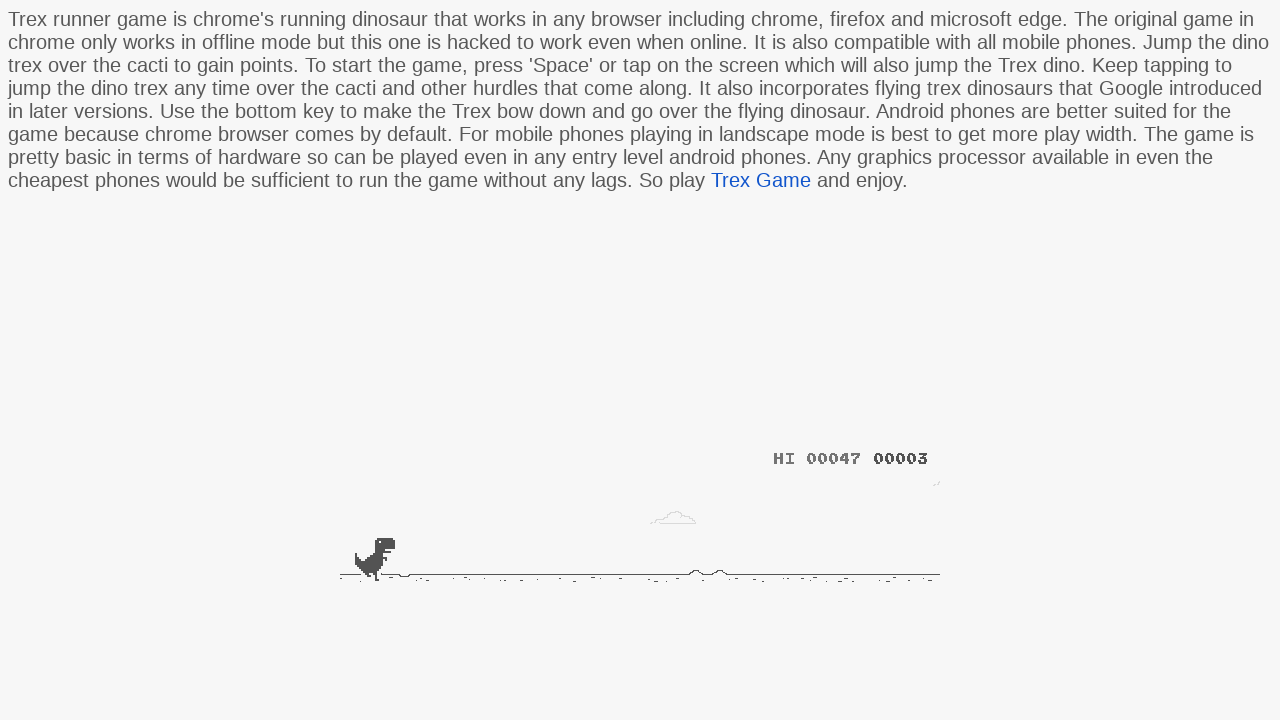

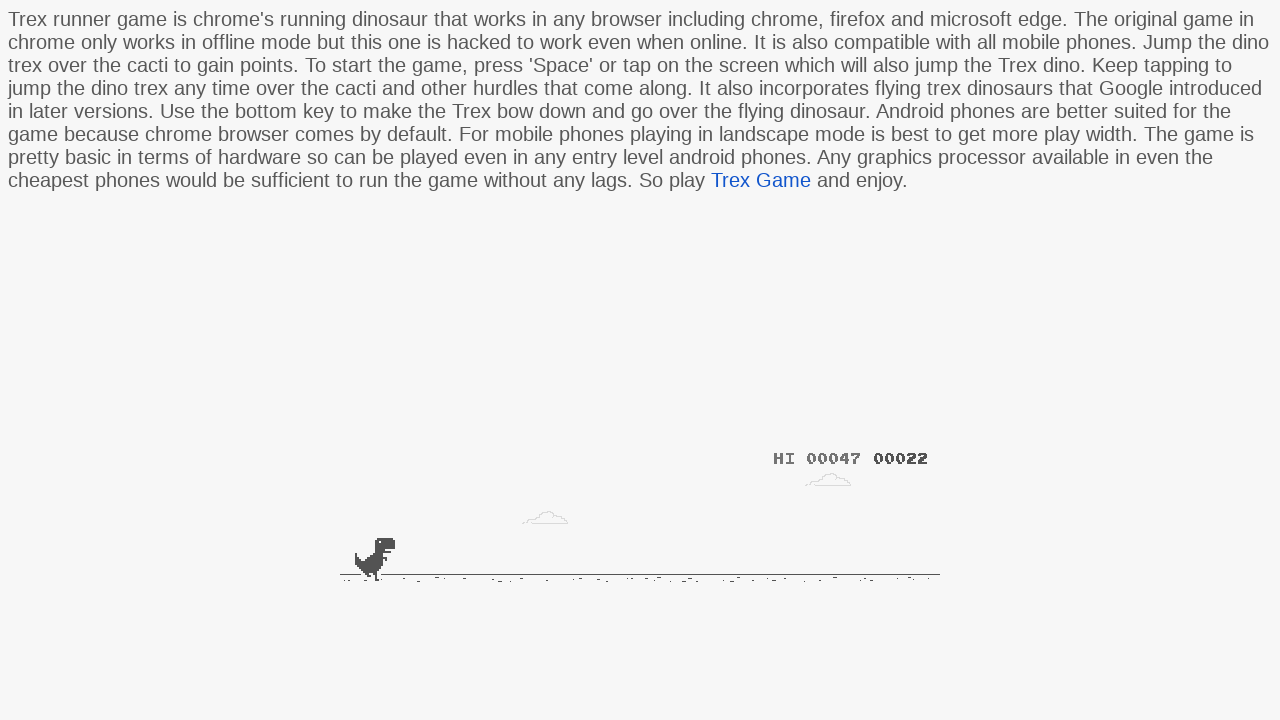